Navigates to a QUnit test page and waits for test results to load, then verifies the test result counts are displayed by checking for failed and passed count elements.

Starting URL: http://raw.githack.com/linsk1998/sky-core/master/docs/tests/corejs/2.html

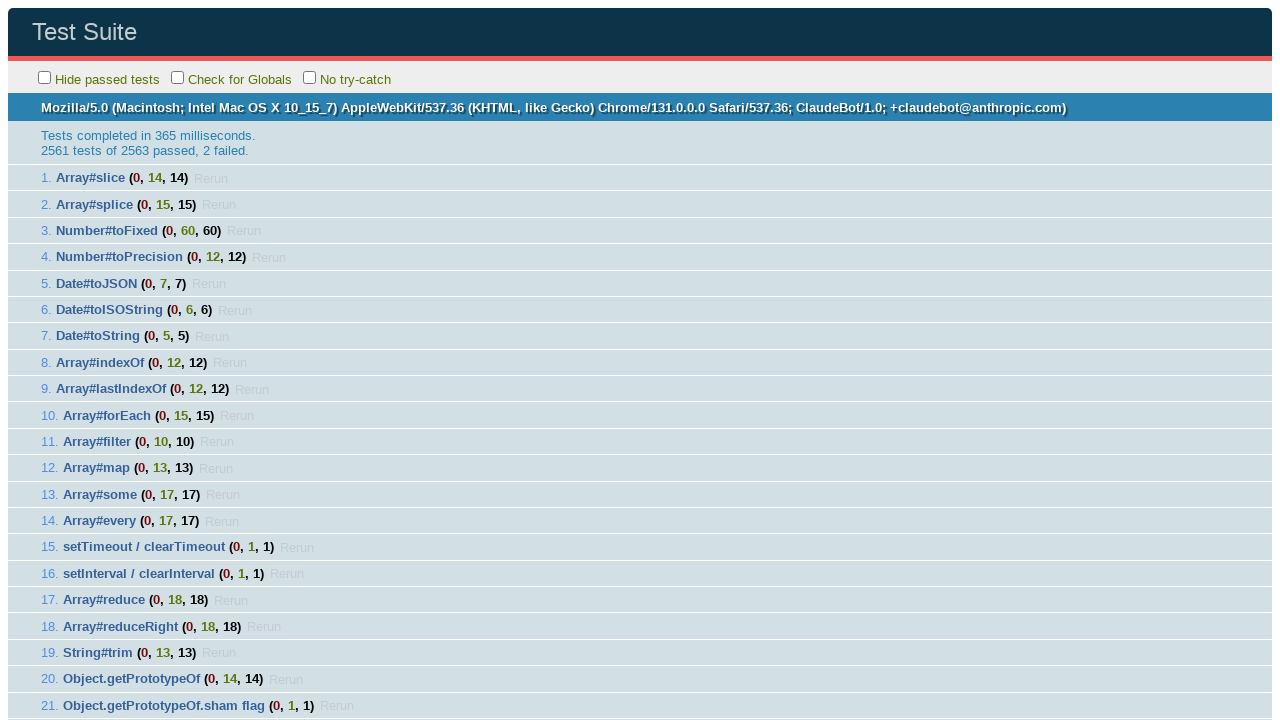

Navigated to QUnit test page
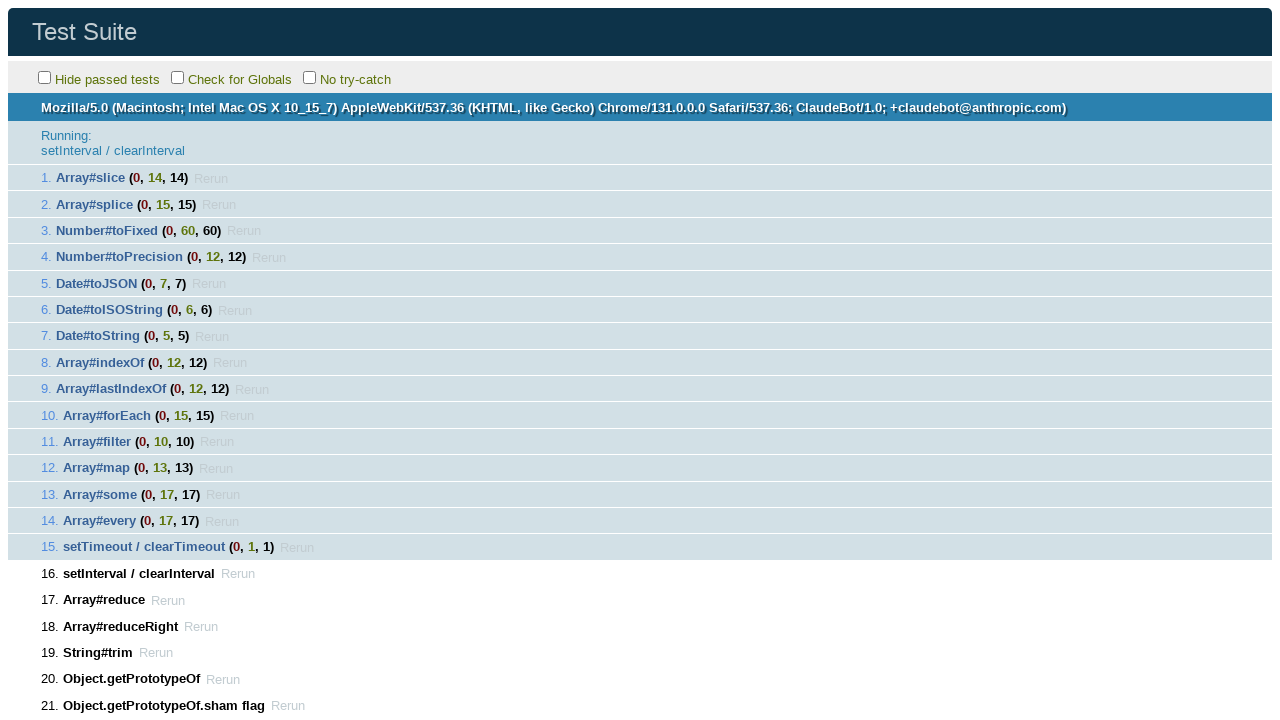

QUnit test result container loaded
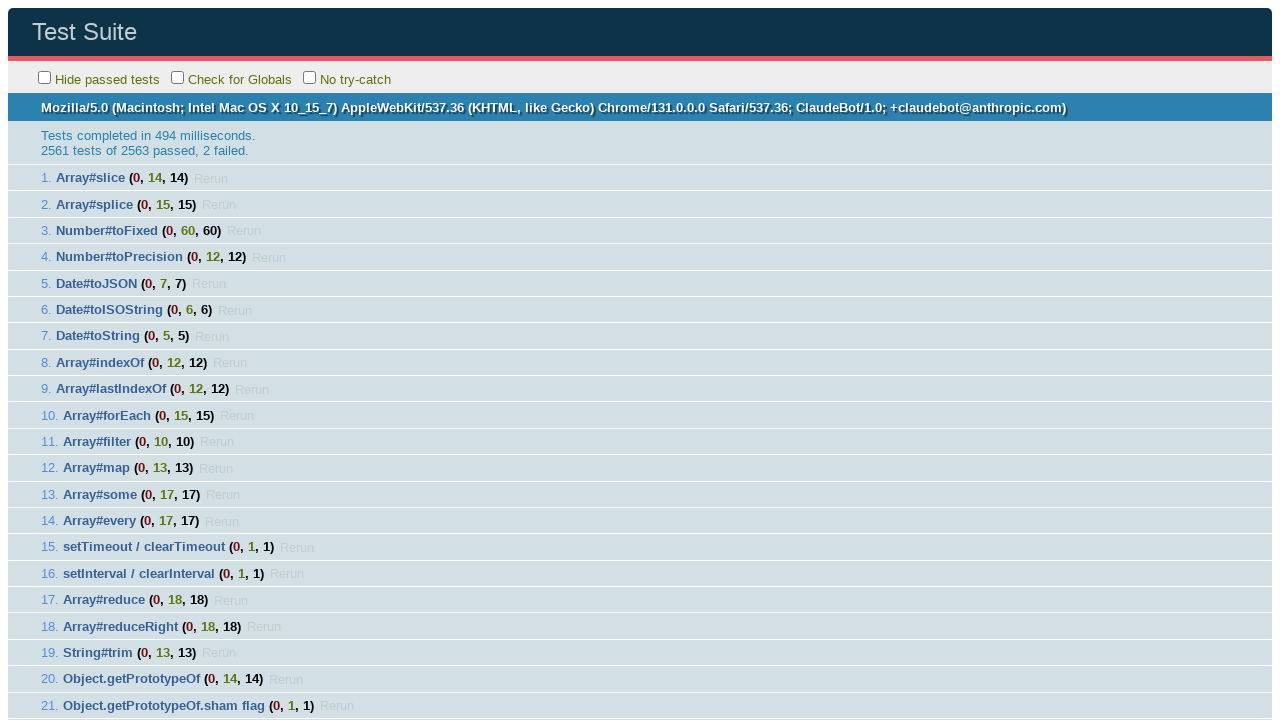

Failed count element is now visible
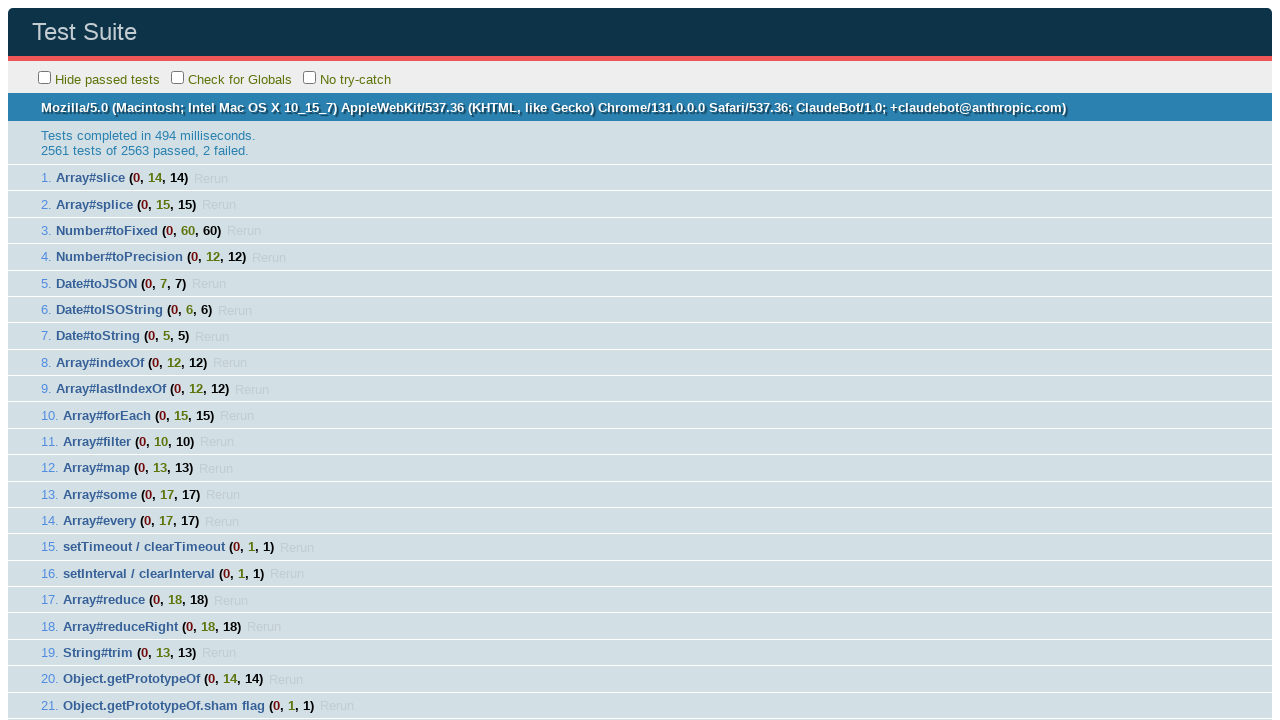

Passed count element is now visible
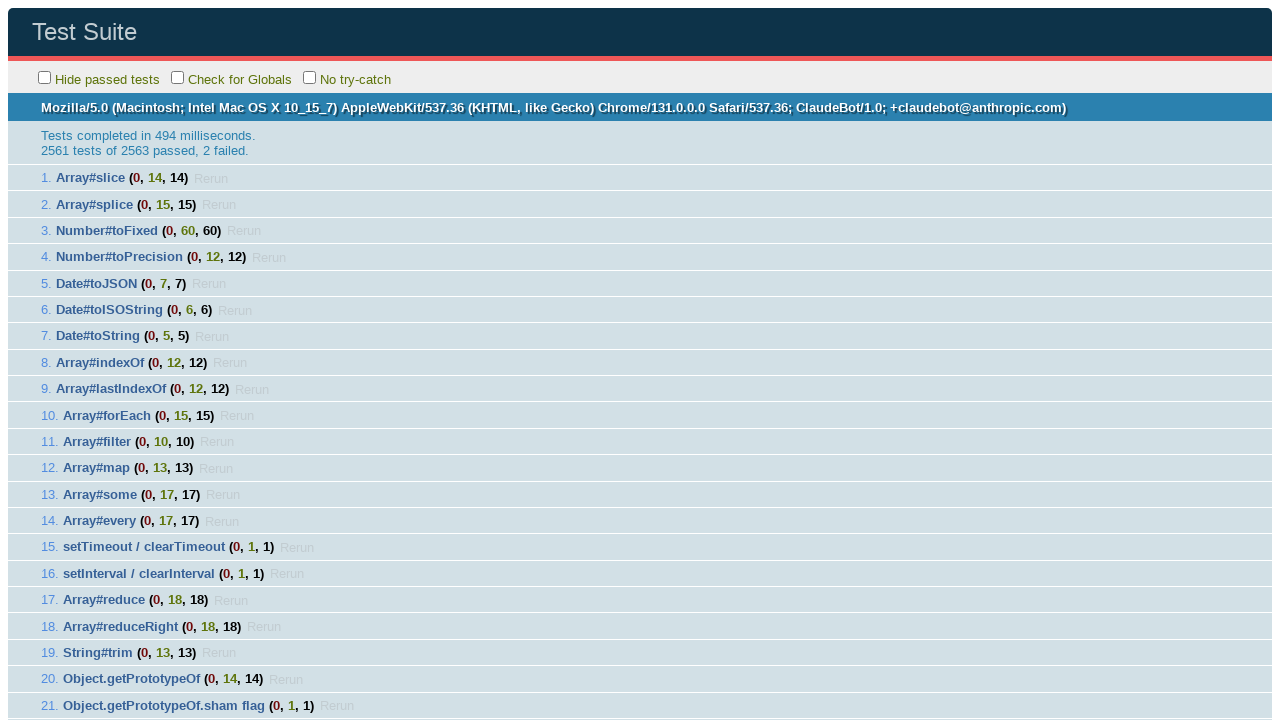

Retrieved failed test count: 2
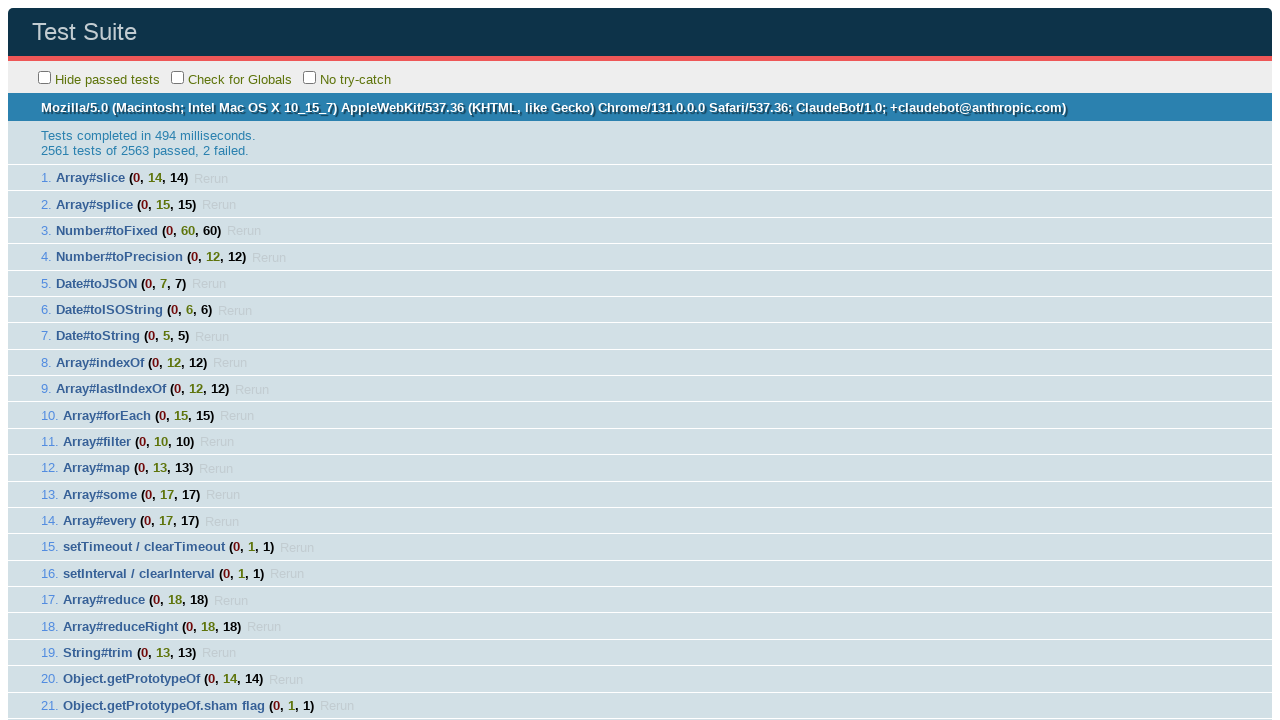

Retrieved passed test count: 2561
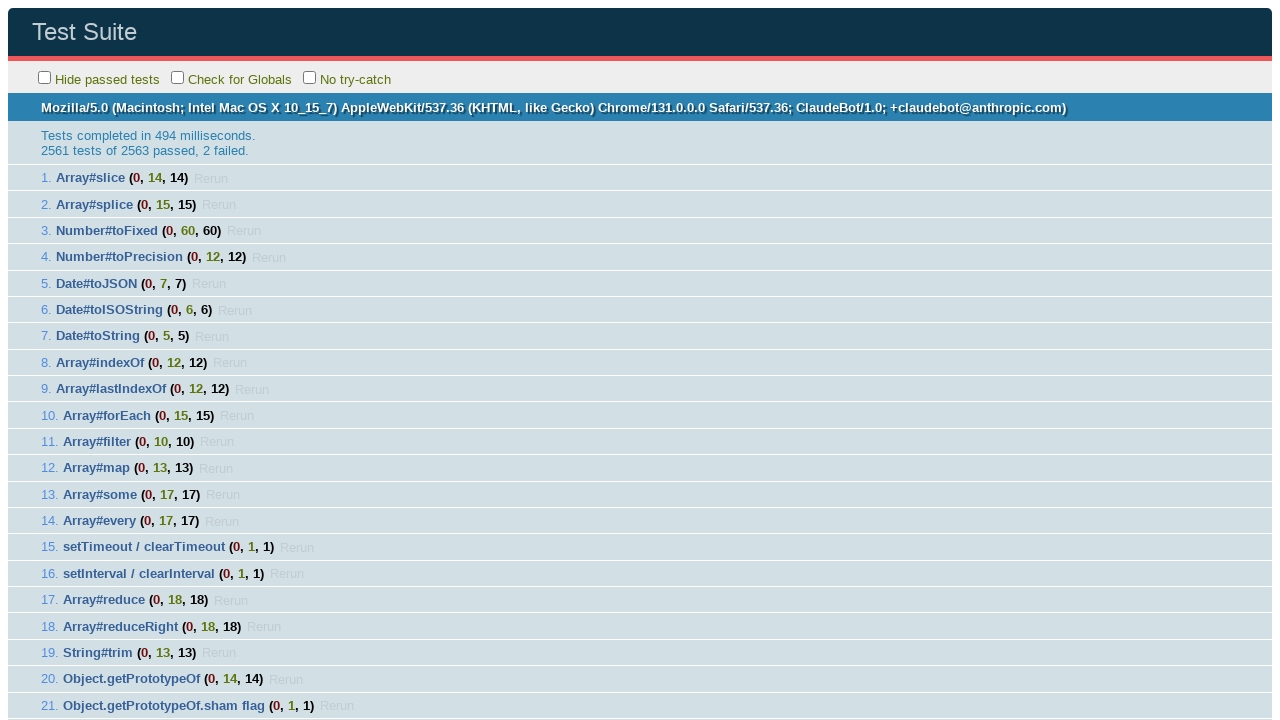

Verified test results: 2561 passed, 2 failed
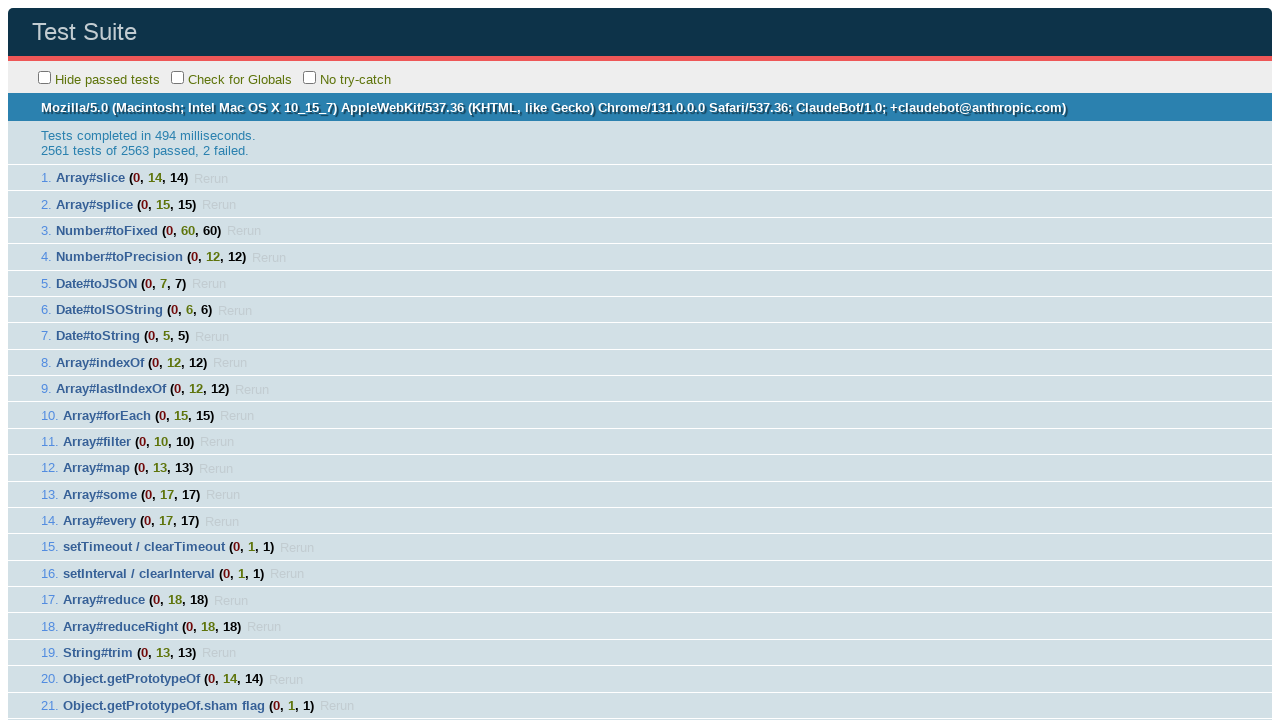

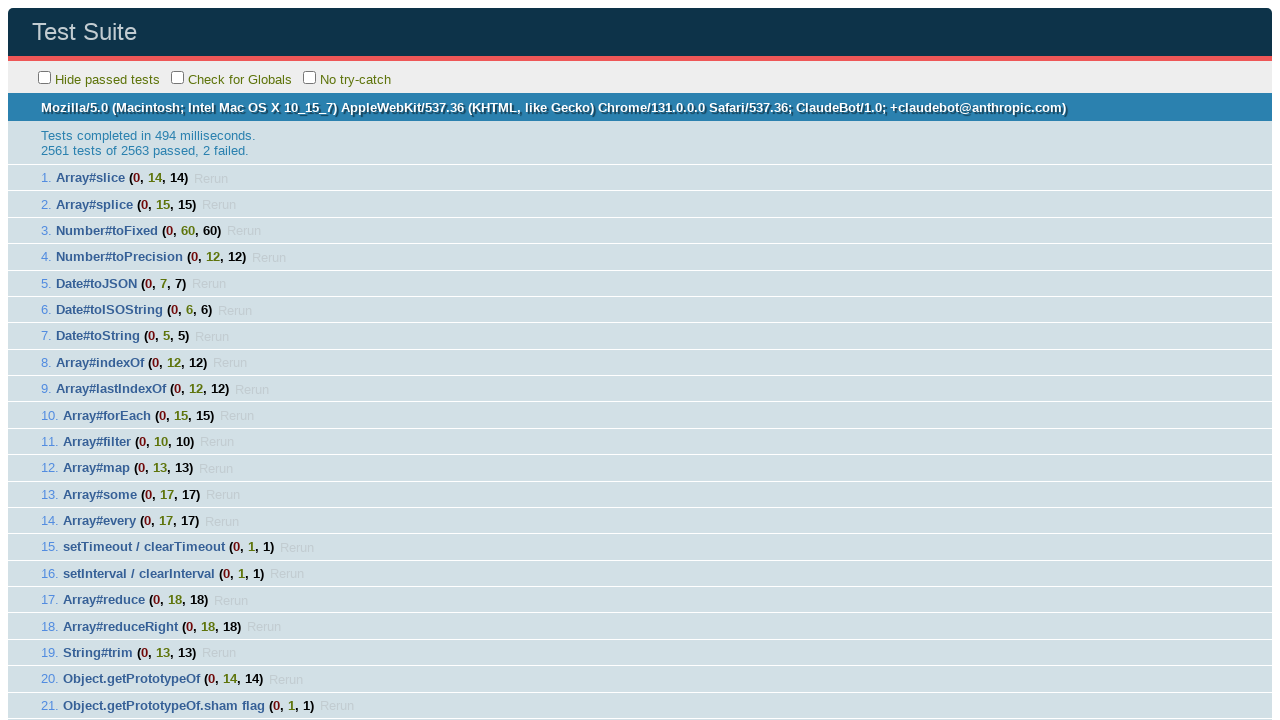